Navigates to Brazil's health ministry COVID-19 dashboard and clicks the download button to download data

Starting URL: https://covid.saude.gov.br/

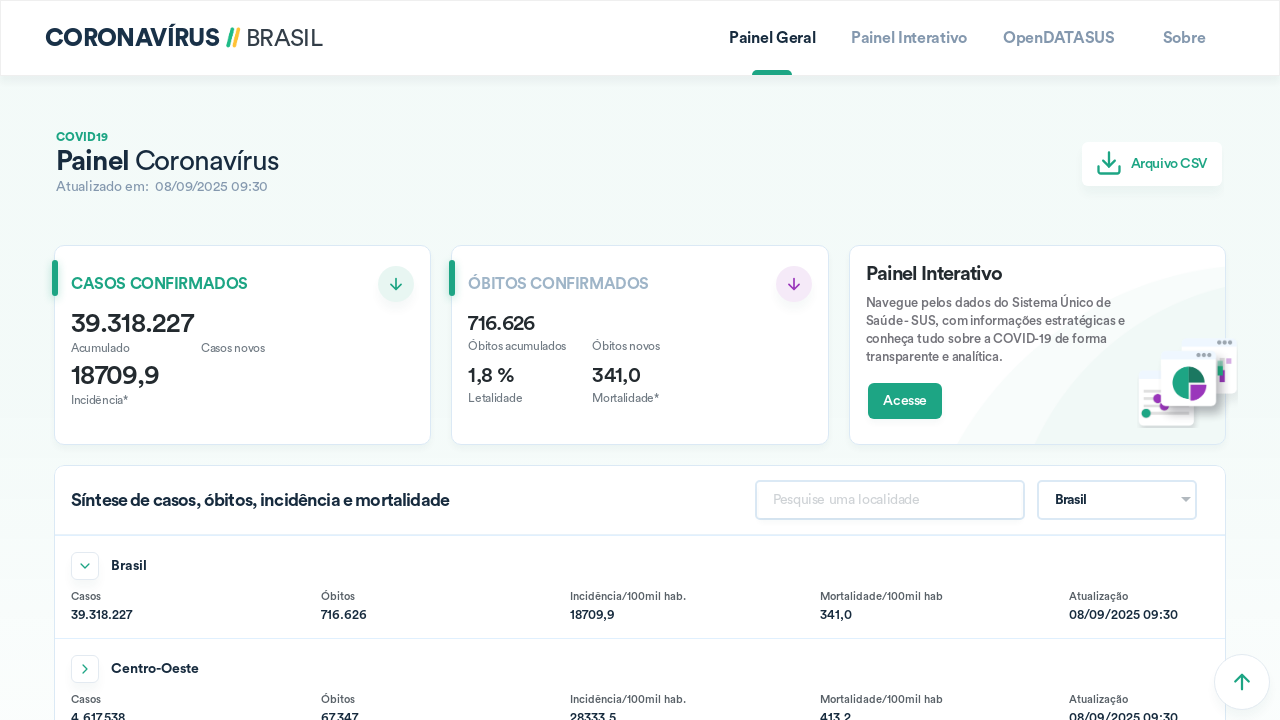

Clicked download button to download COVID-19 data from Brazil's health ministry dashboard at (1152, 164) on xpath=/html/body/app-root/ion-app/ion-router-outlet/app-home/ion-content/div[1]/
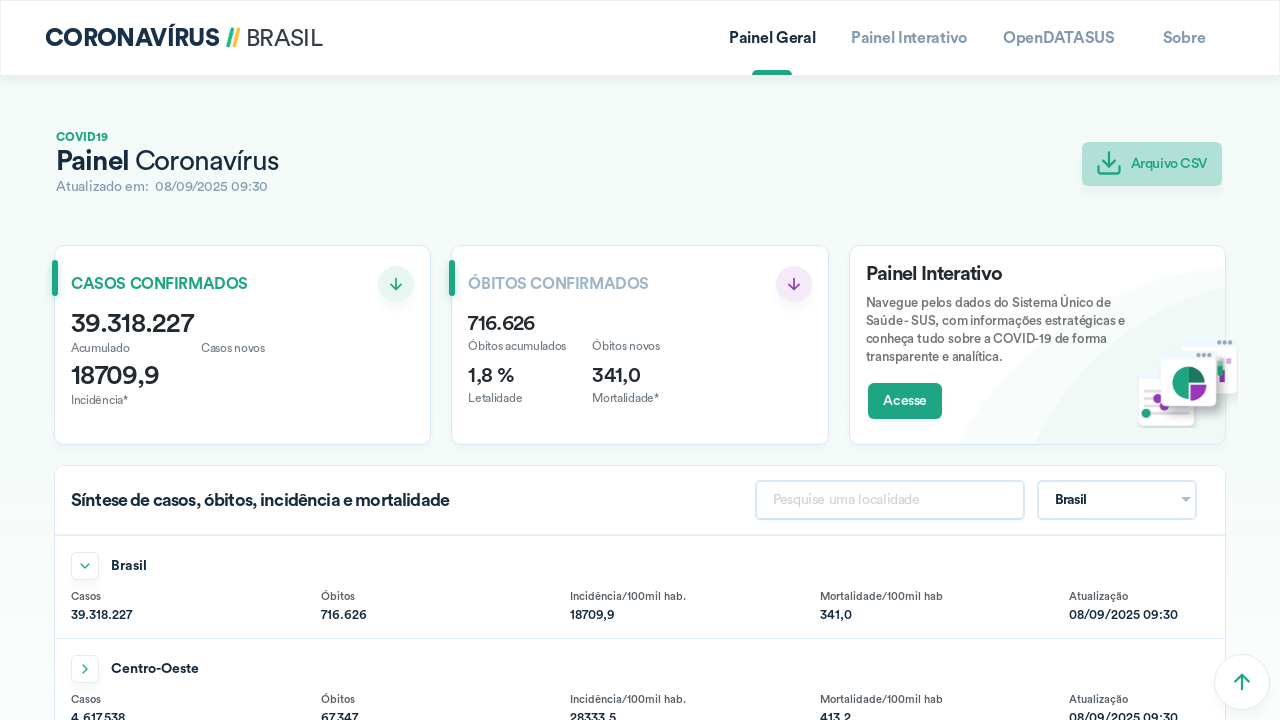

Waited 3 seconds for download to complete
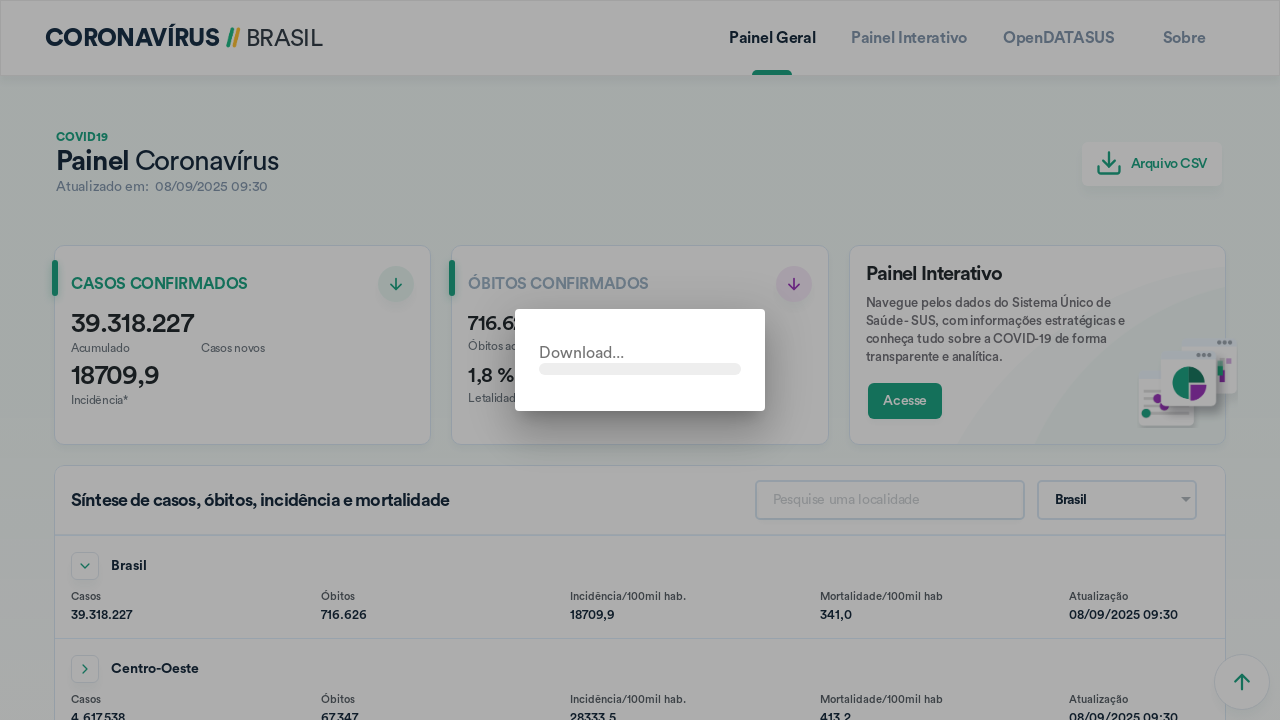

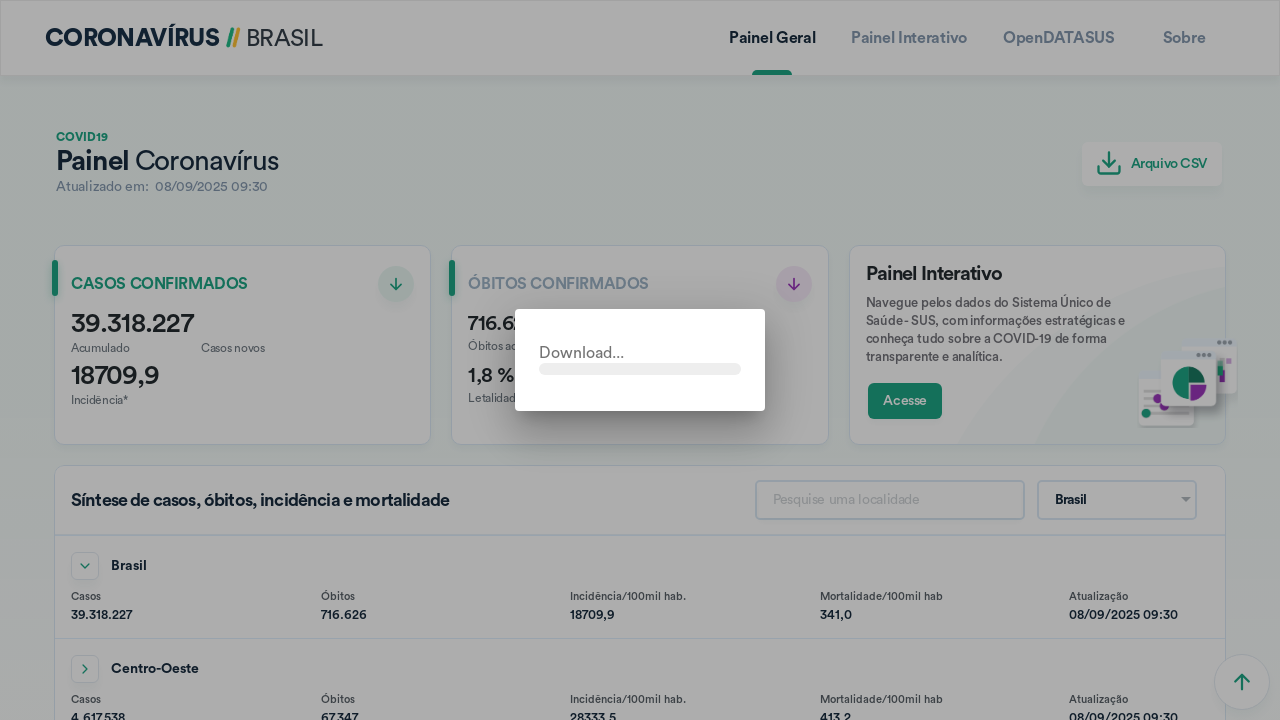